Tests dynamic loading functionality where a hidden element becomes visible after clicking a start button and waiting for a loading bar to complete

Starting URL: http://the-internet.herokuapp.com/dynamic_loading/1

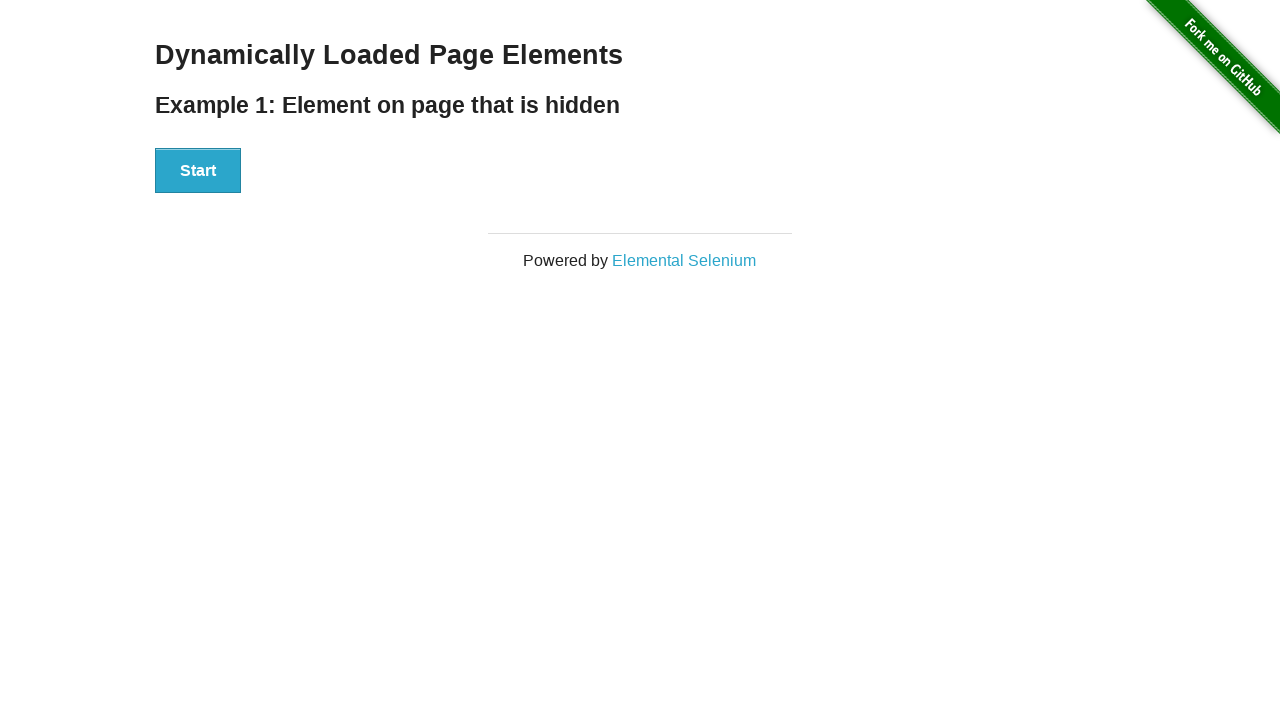

Clicked start button to trigger dynamic loading at (198, 171) on #start button
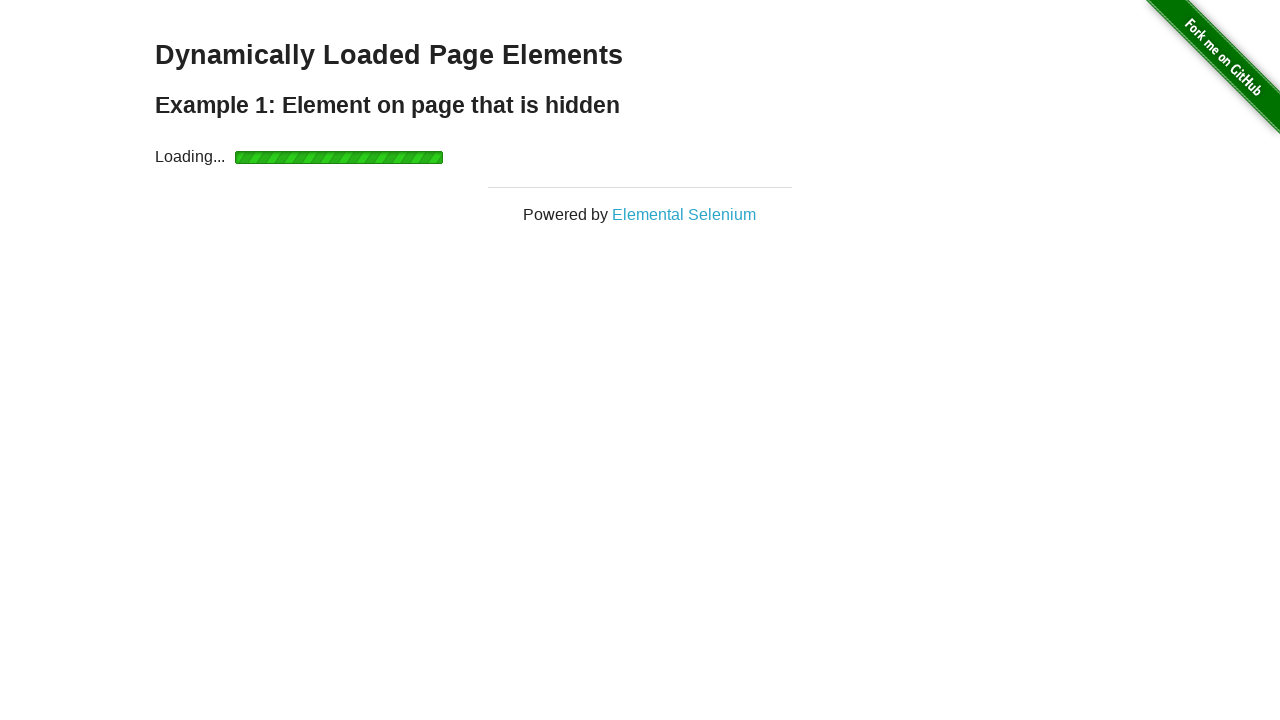

Waited for finish element to become visible after loading completes
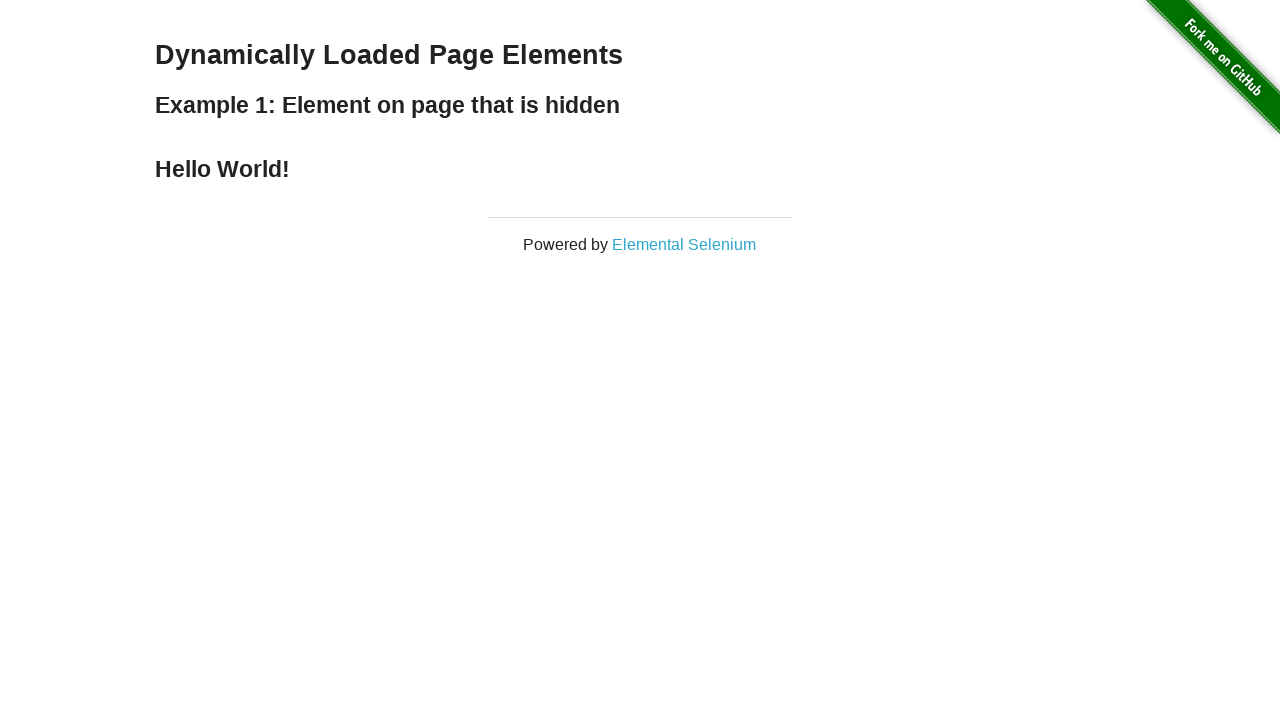

Verified that finish element is visible
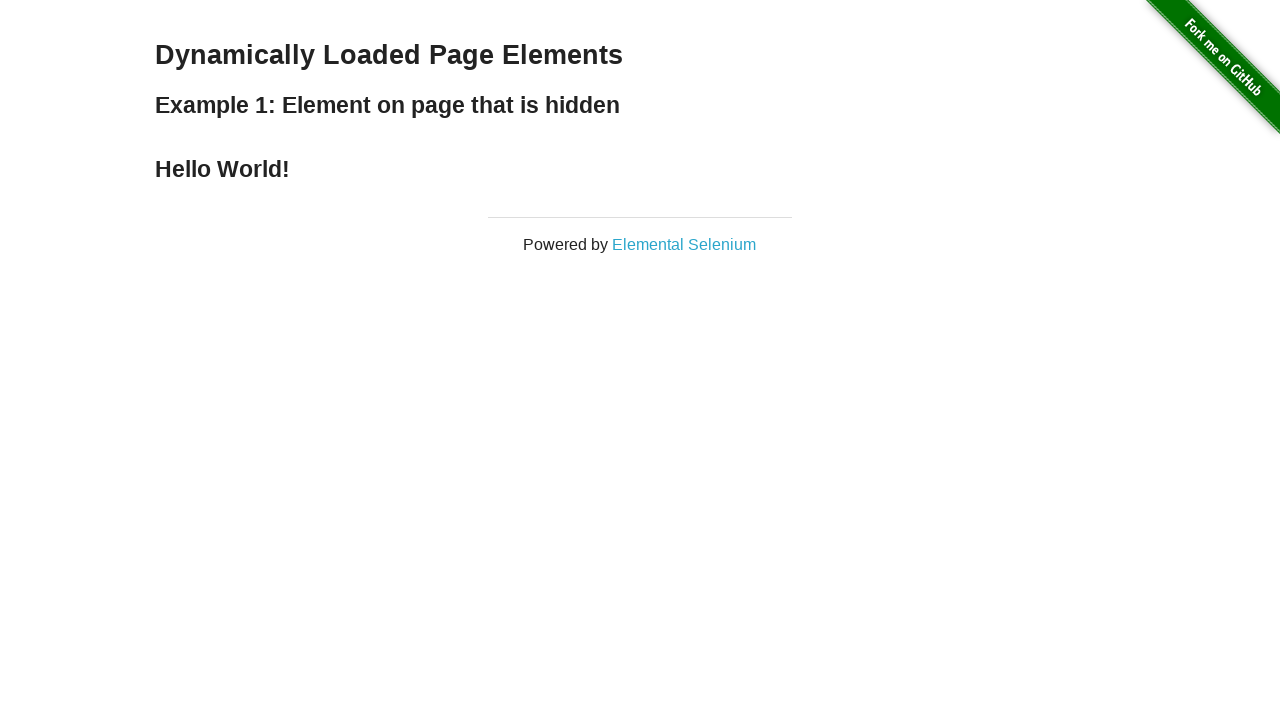

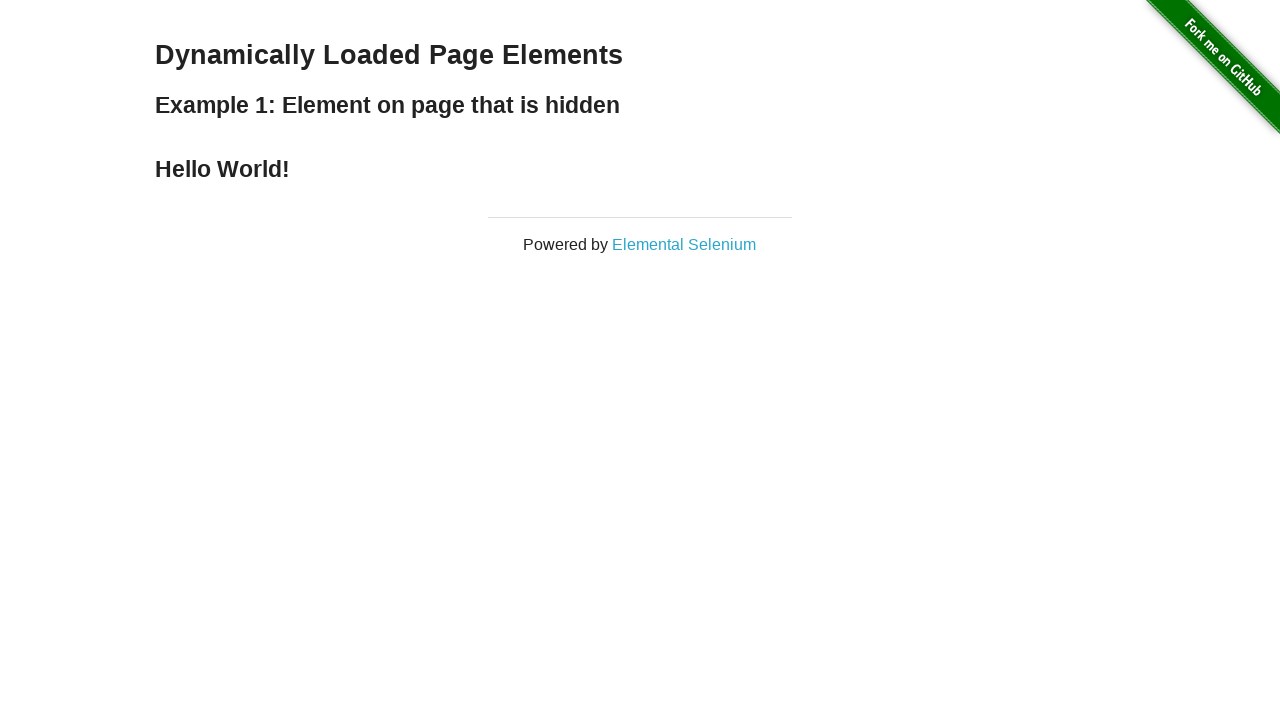